Tests JavaScript alert handling by clicking a button that triggers a JS alert and verifying the alert text is correct

Starting URL: https://the-internet.herokuapp.com/javascript_alerts

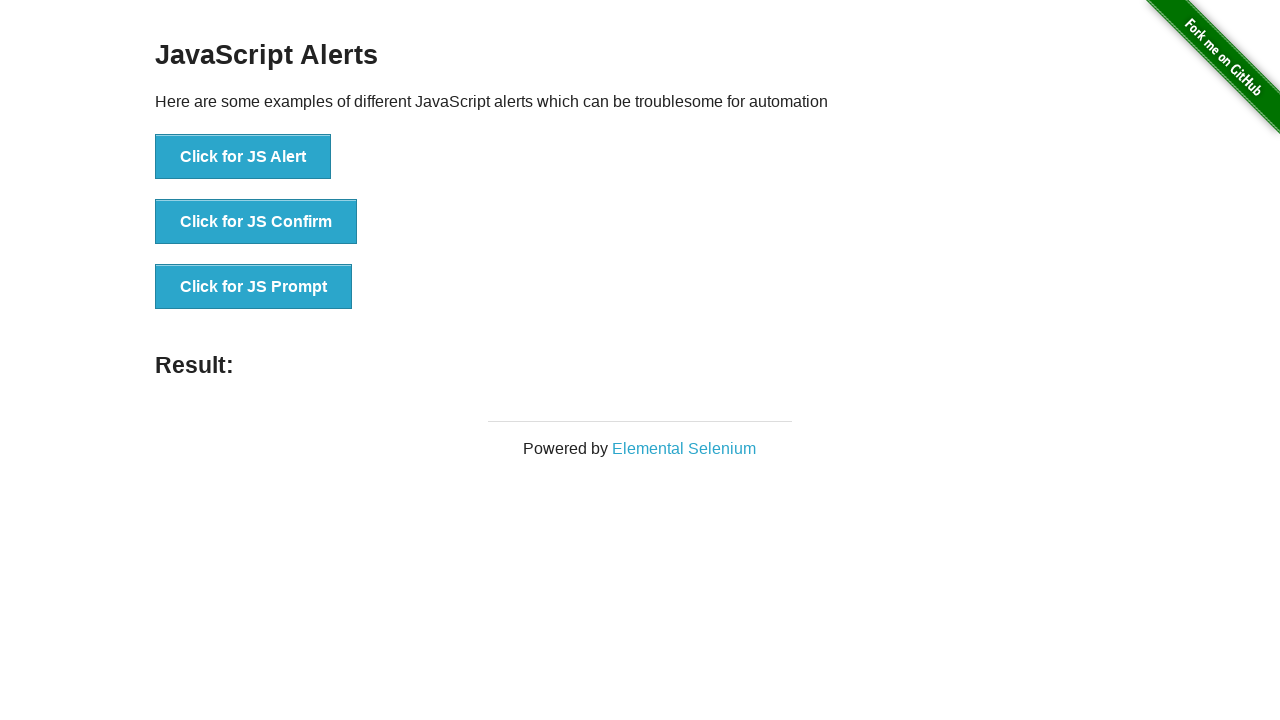

Set up dialog handler to capture and accept JavaScript alerts
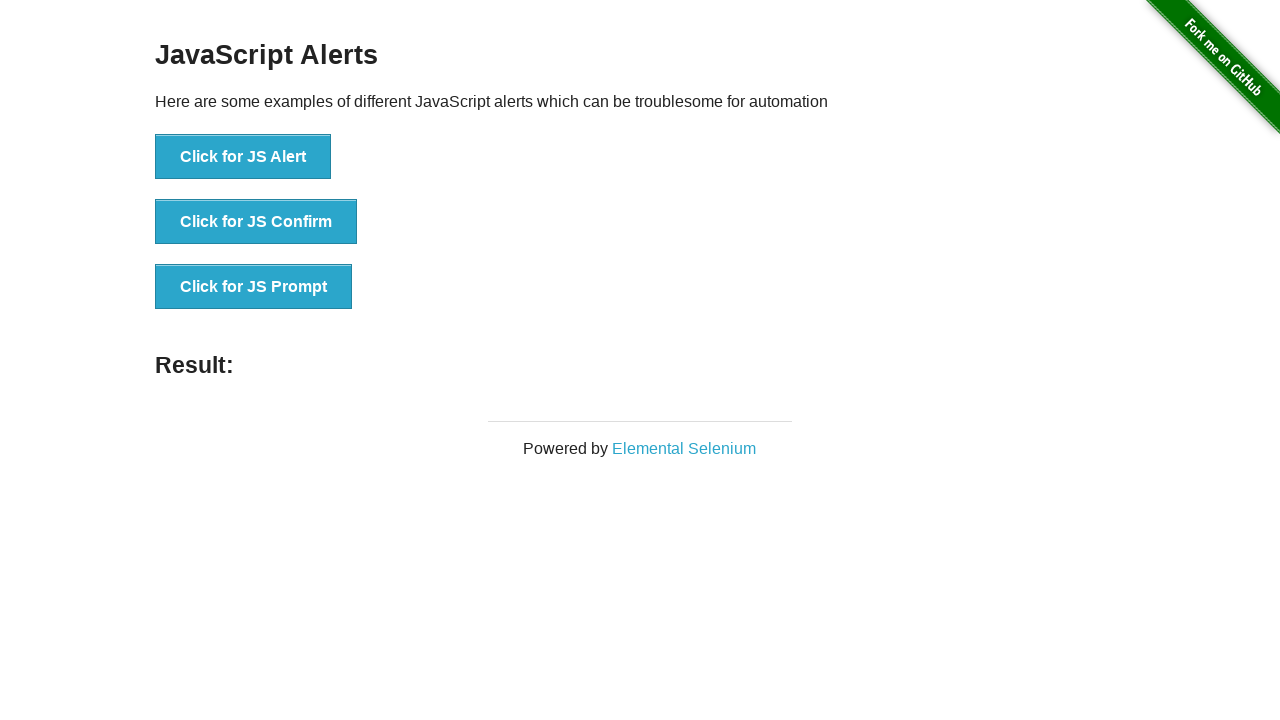

Clicked button to trigger JavaScript alert at (243, 157) on xpath=//button[text()='Click for JS Alert']
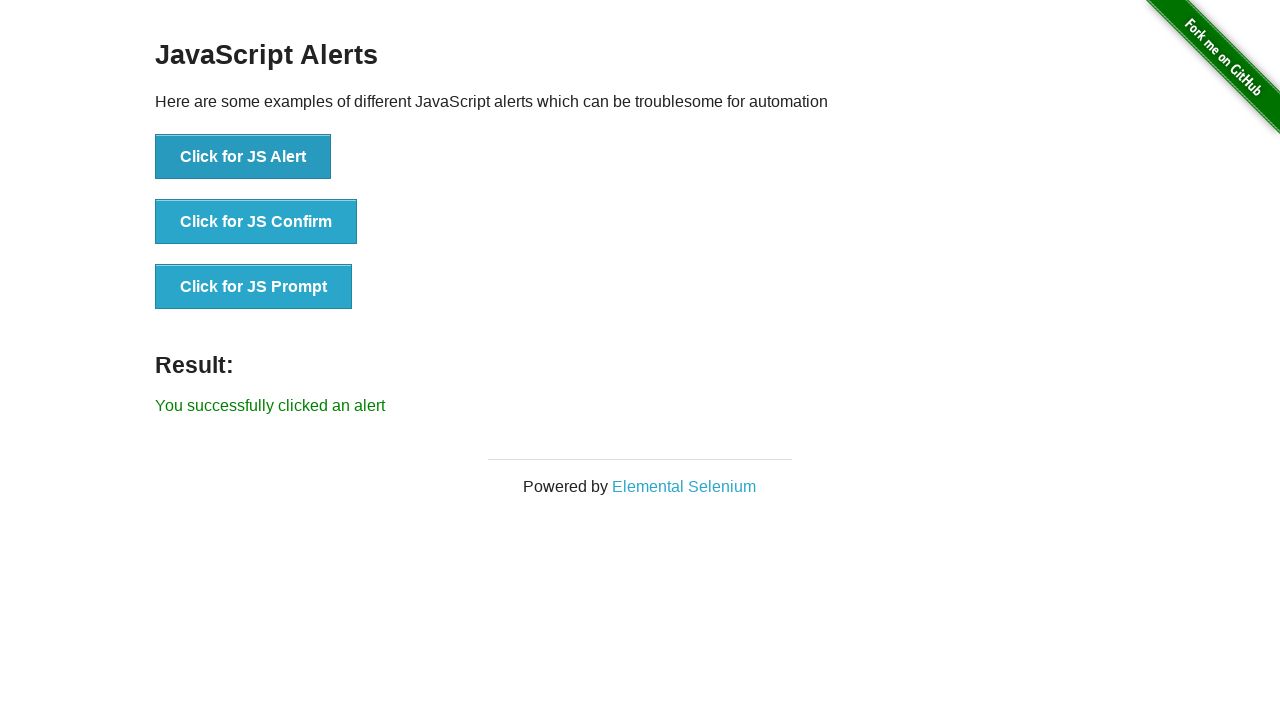

Waited for dialog to be handled
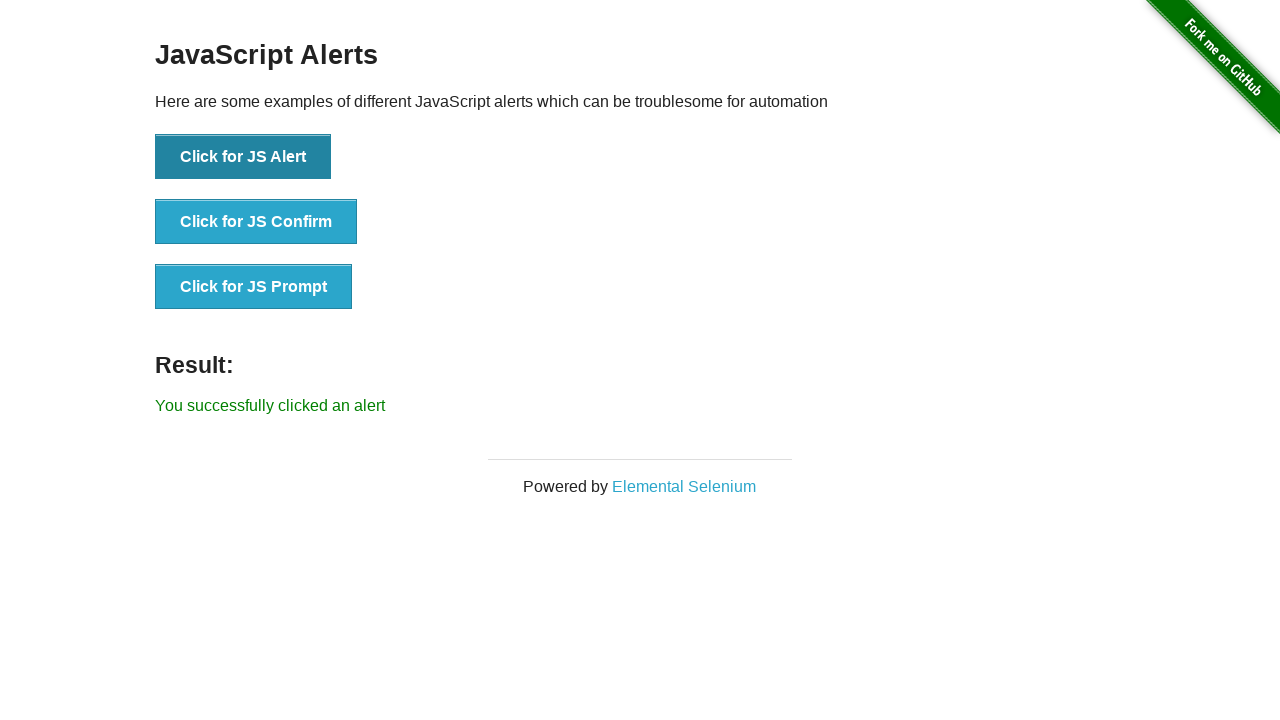

Verified alert text is correct: 'I am a JS Alert'
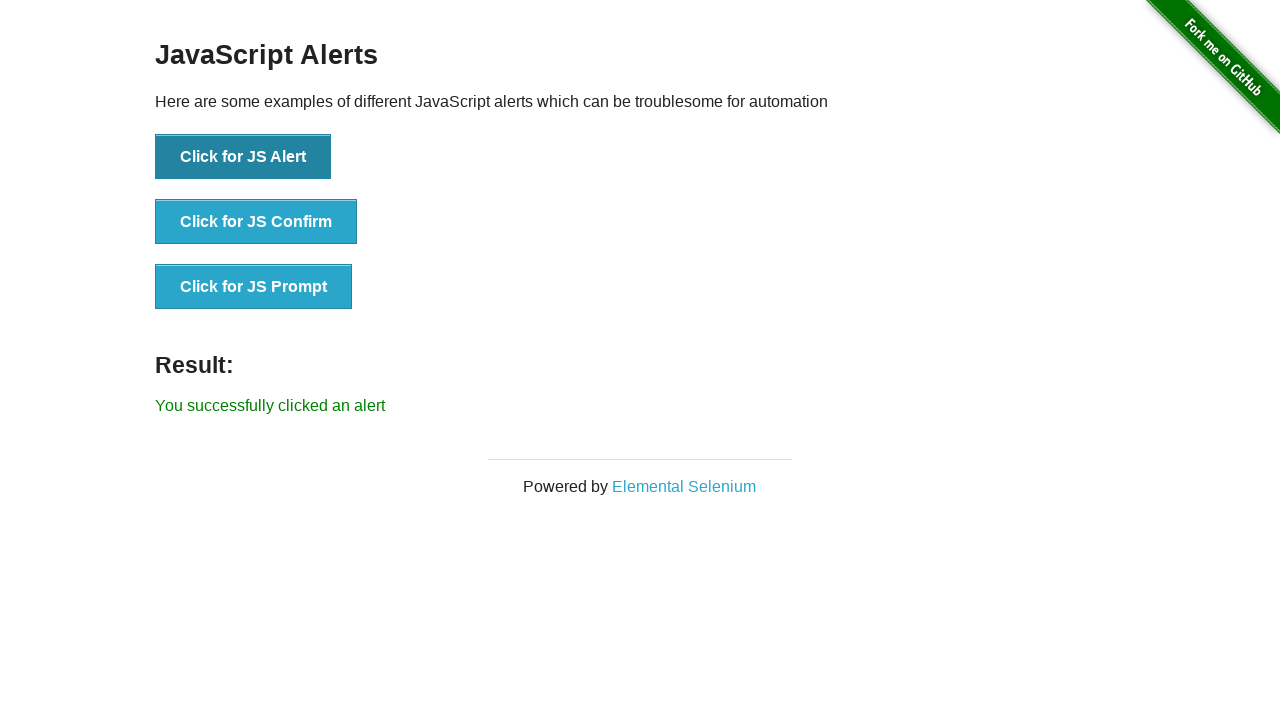

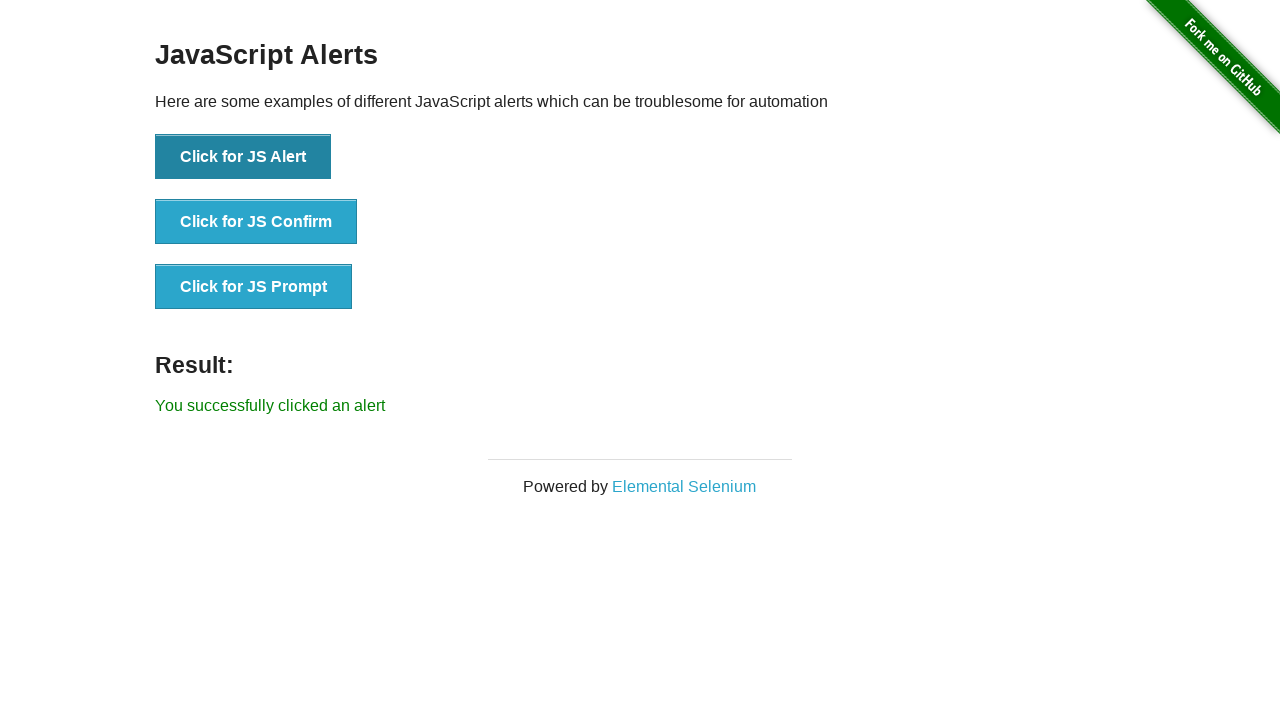